Tests an e-commerce checkout flow by searching for products, adding them to cart, applying a promo code, and verifying discount calculations and product details

Starting URL: https://rahulshettyacademy.com/seleniumPractise/

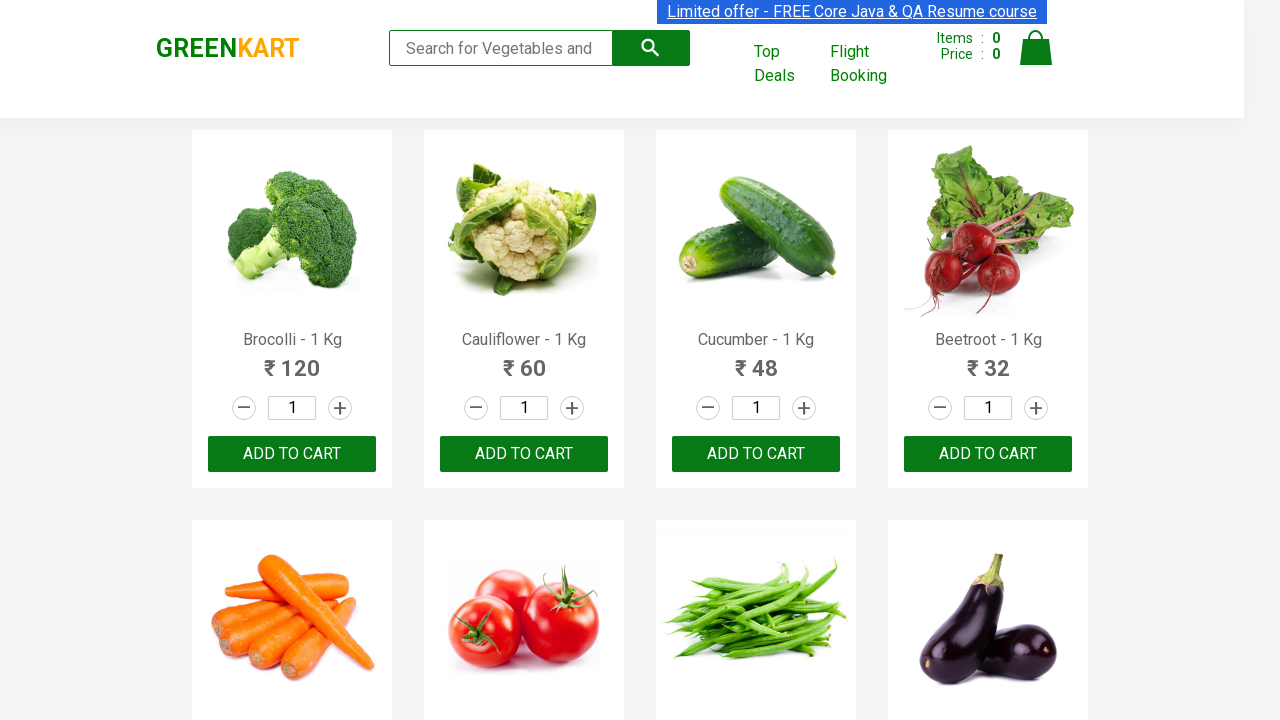

Filled search field with 'ber' to filter products on input.search-keyword
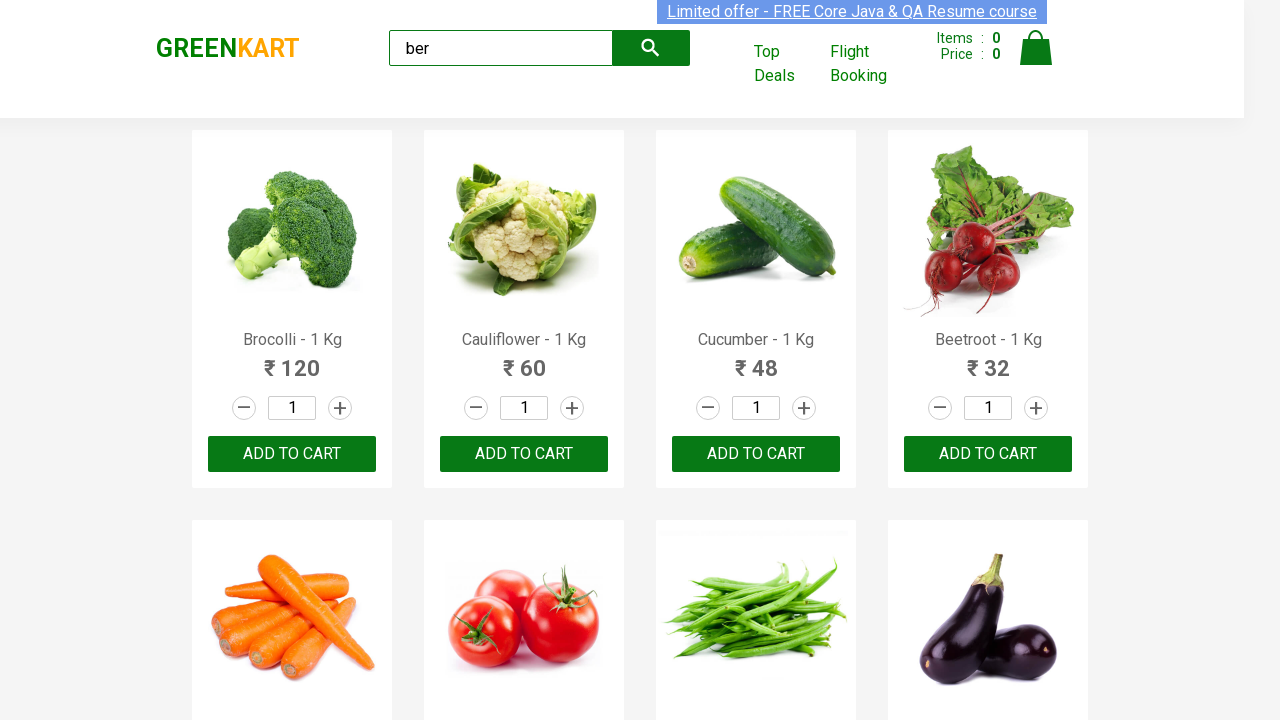

Waited for product filtering to complete
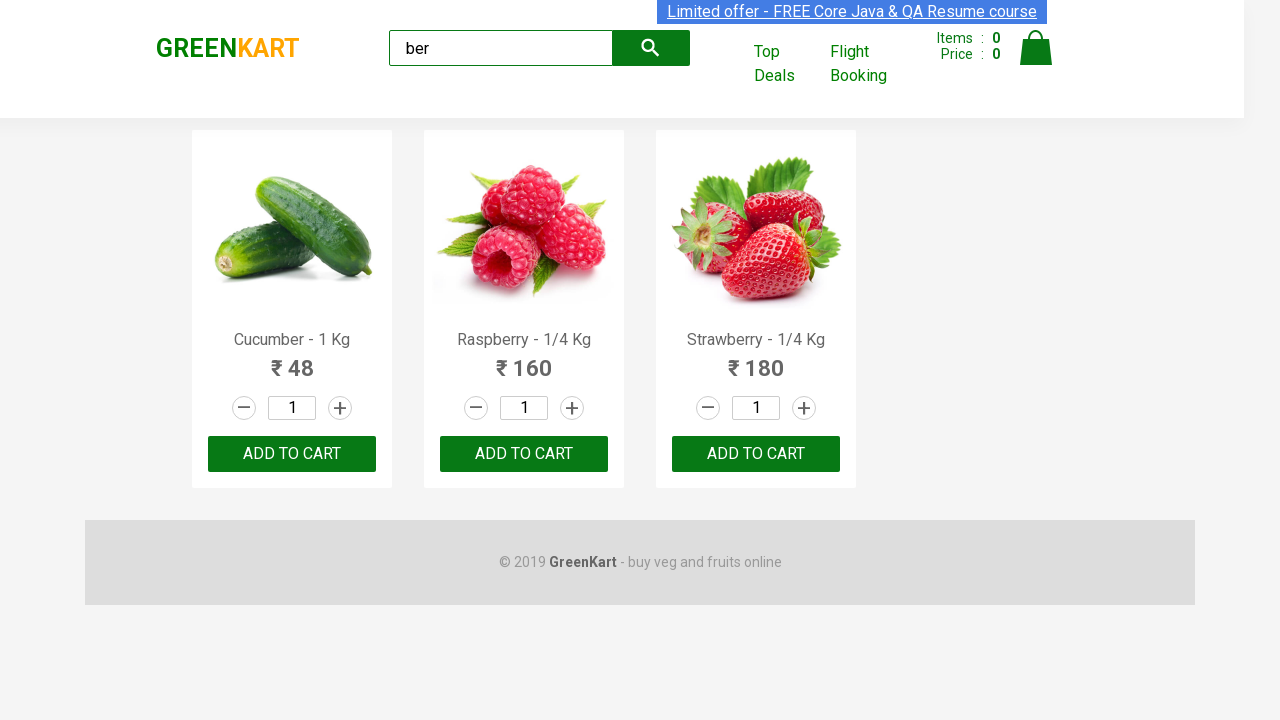

Located all product elements
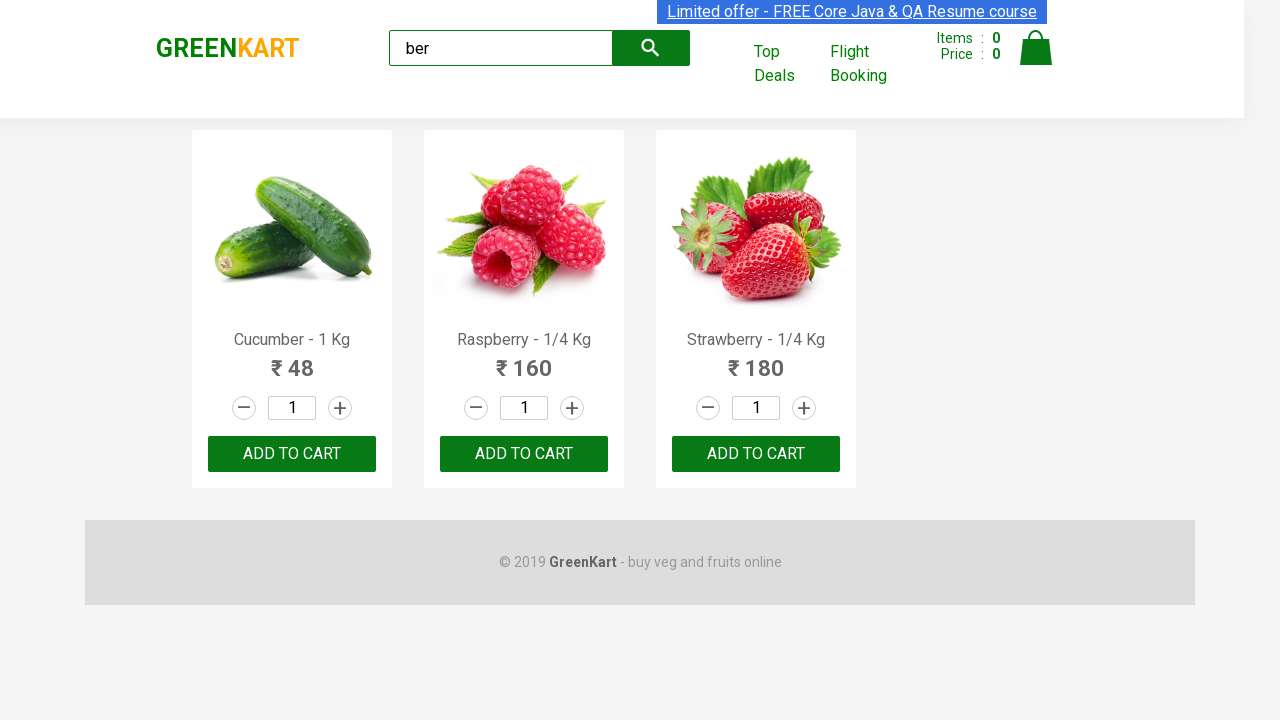

Verified that exactly 3 products are displayed
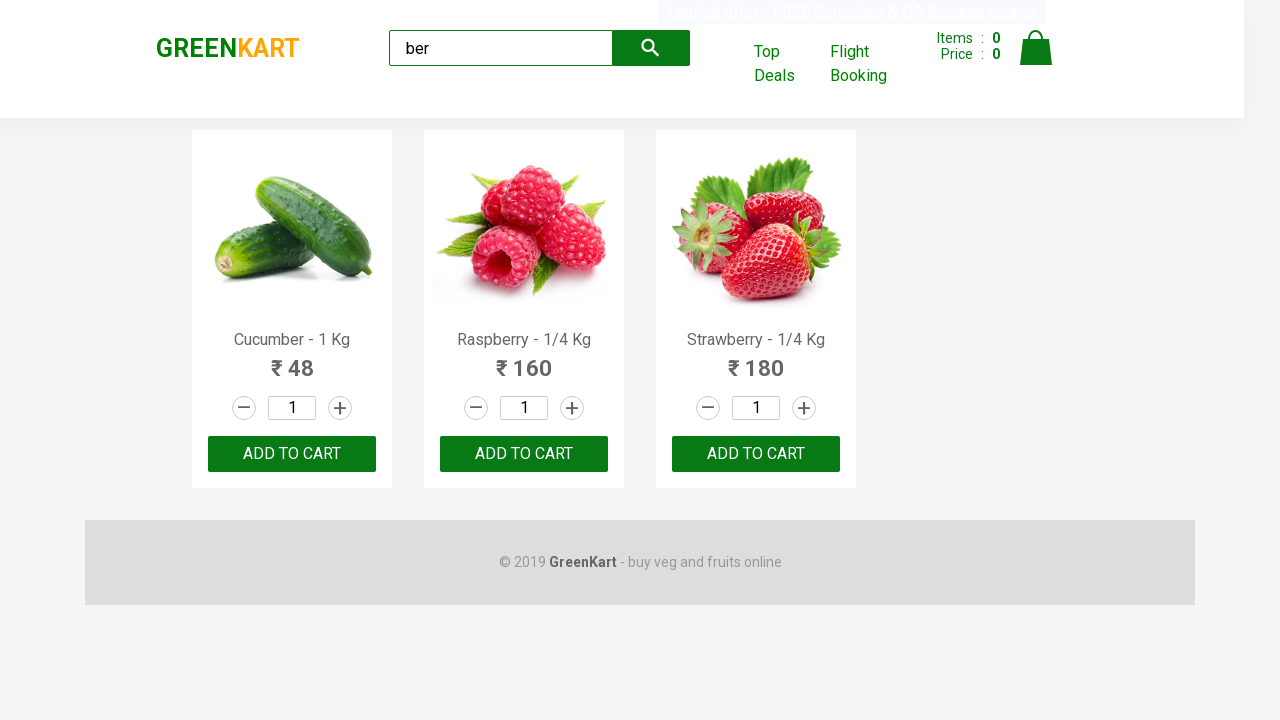

Located all product 'Add to Cart' buttons
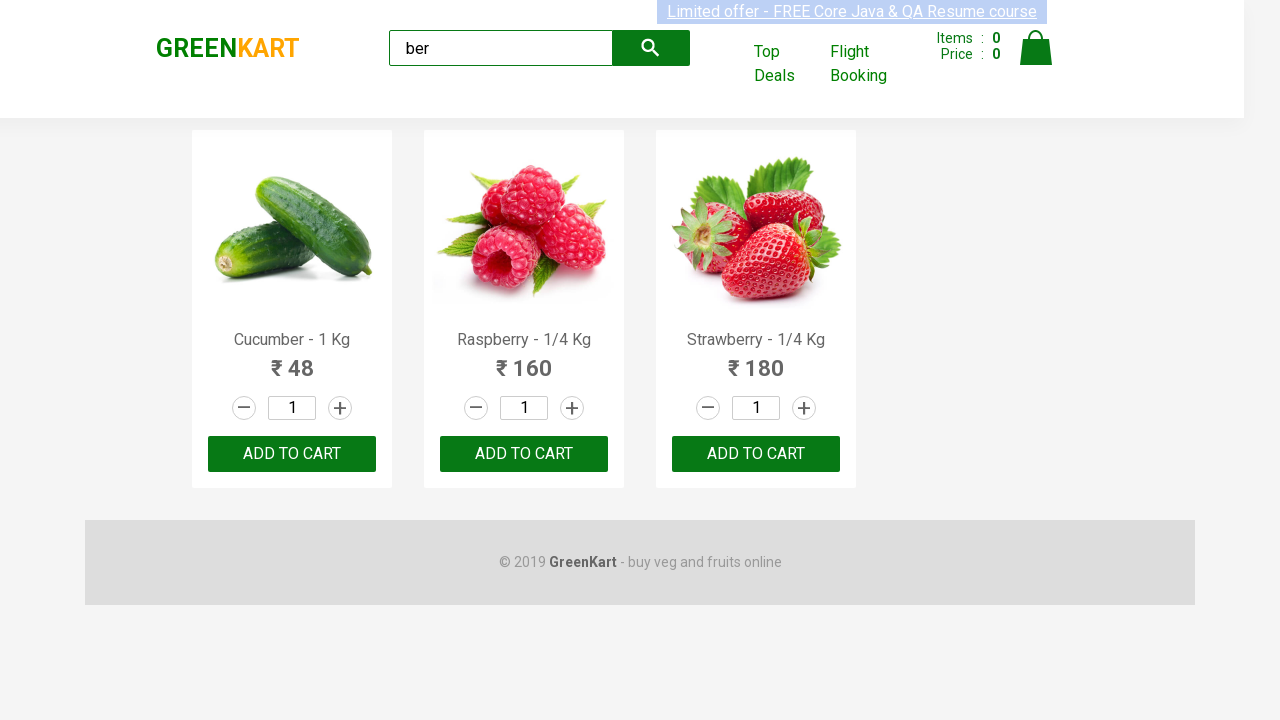

Collected product name: 'Cucumber - 1 Kg'
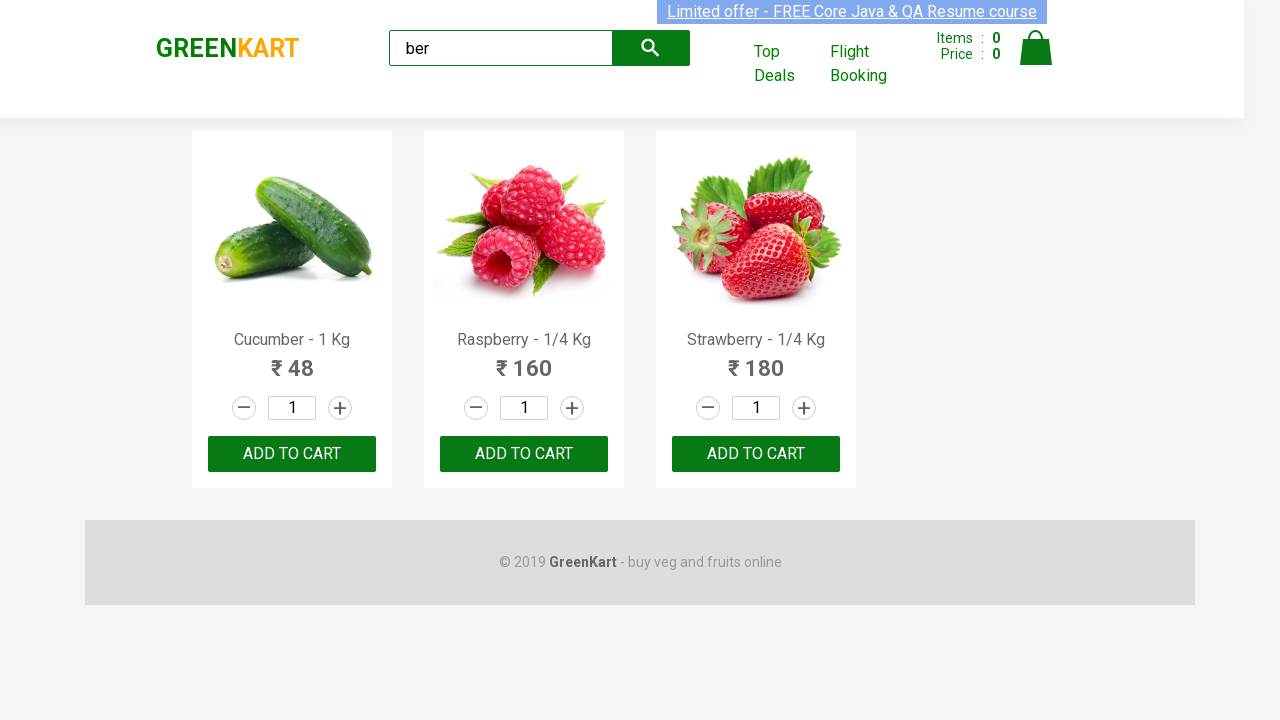

Clicked 'Add to Cart' button for product: 'Cucumber - 1 Kg' at (292, 454) on xpath=//div[@class='product-action']/button >> nth=0
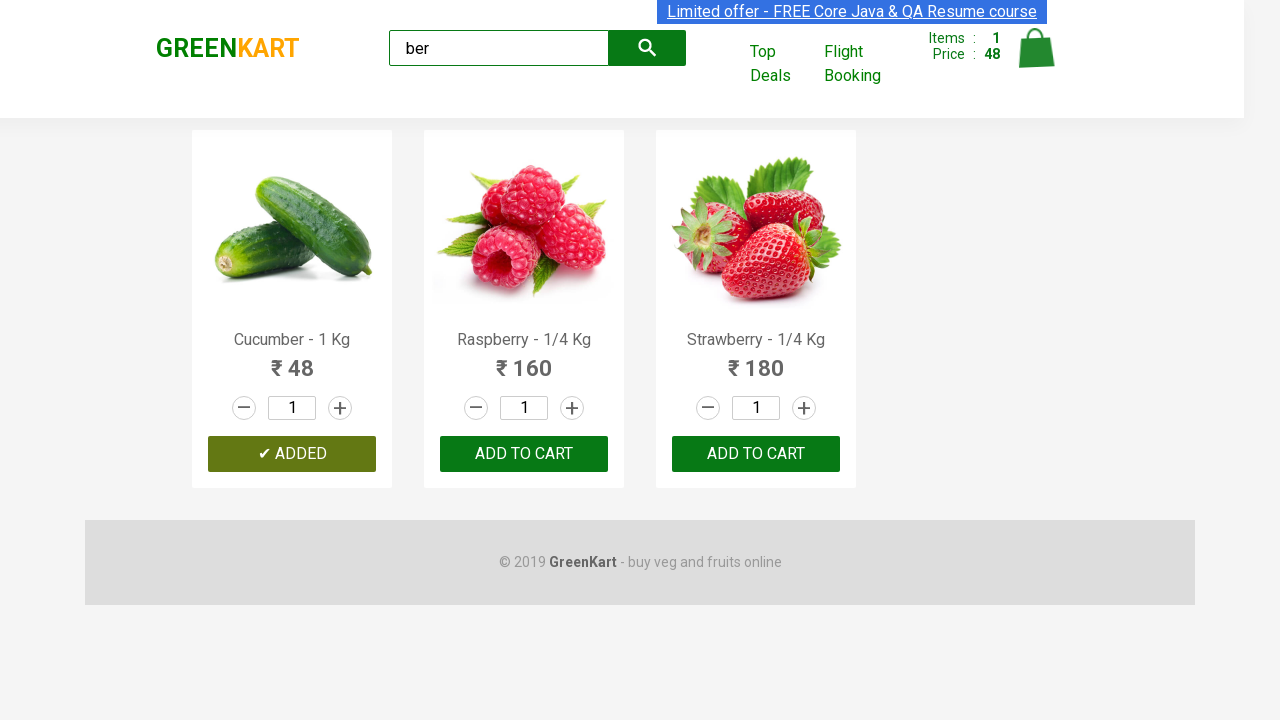

Collected product name: 'Raspberry - 1/4 Kg'
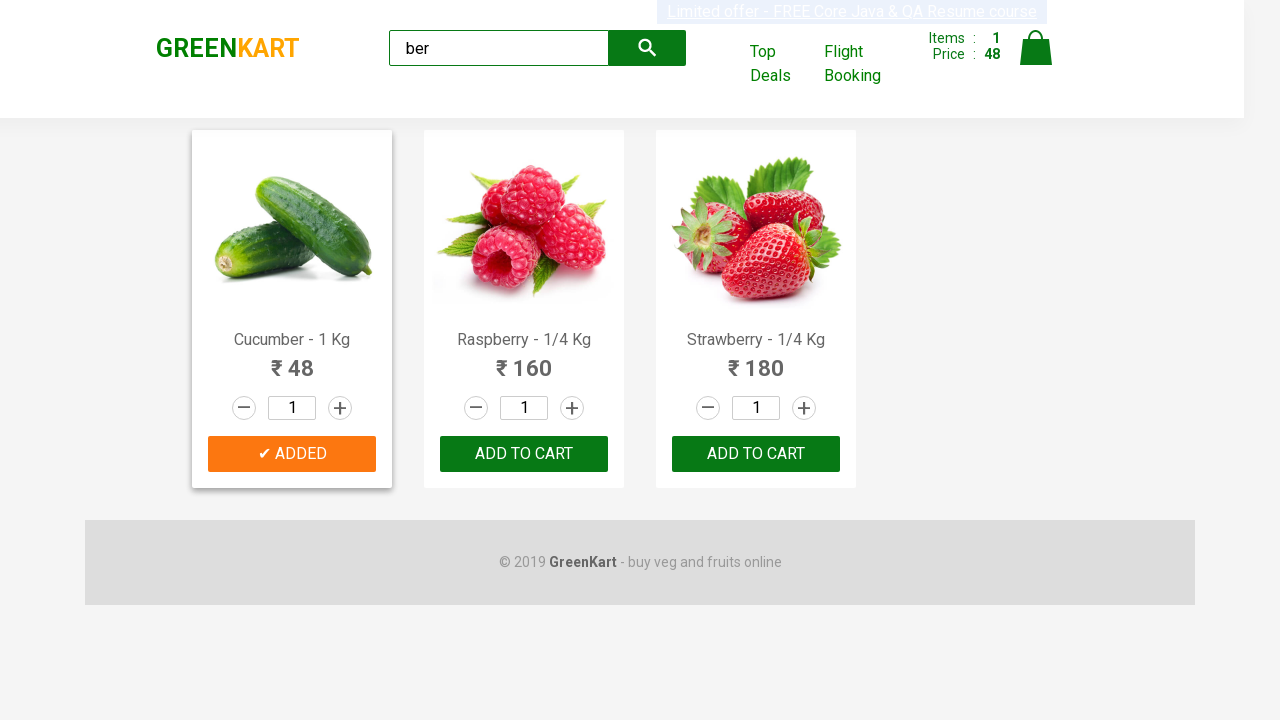

Clicked 'Add to Cart' button for product: 'Raspberry - 1/4 Kg' at (524, 454) on xpath=//div[@class='product-action']/button >> nth=1
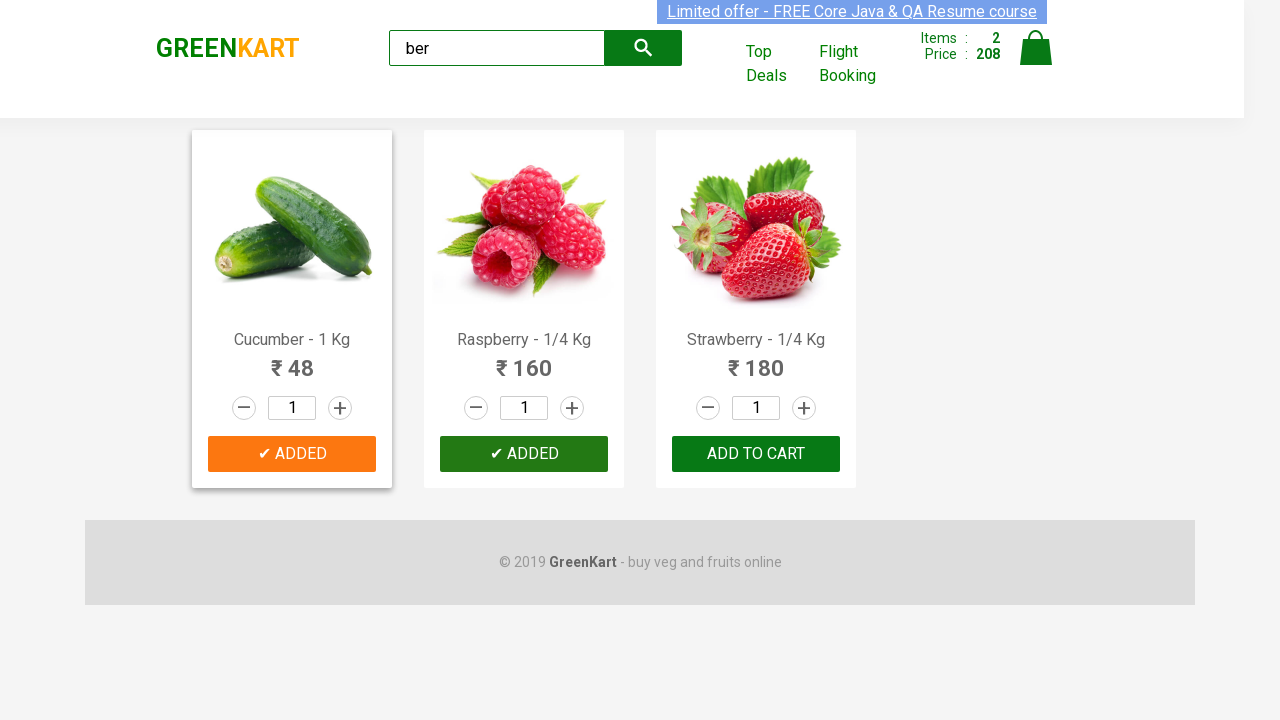

Collected product name: 'Strawberry - 1/4 Kg'
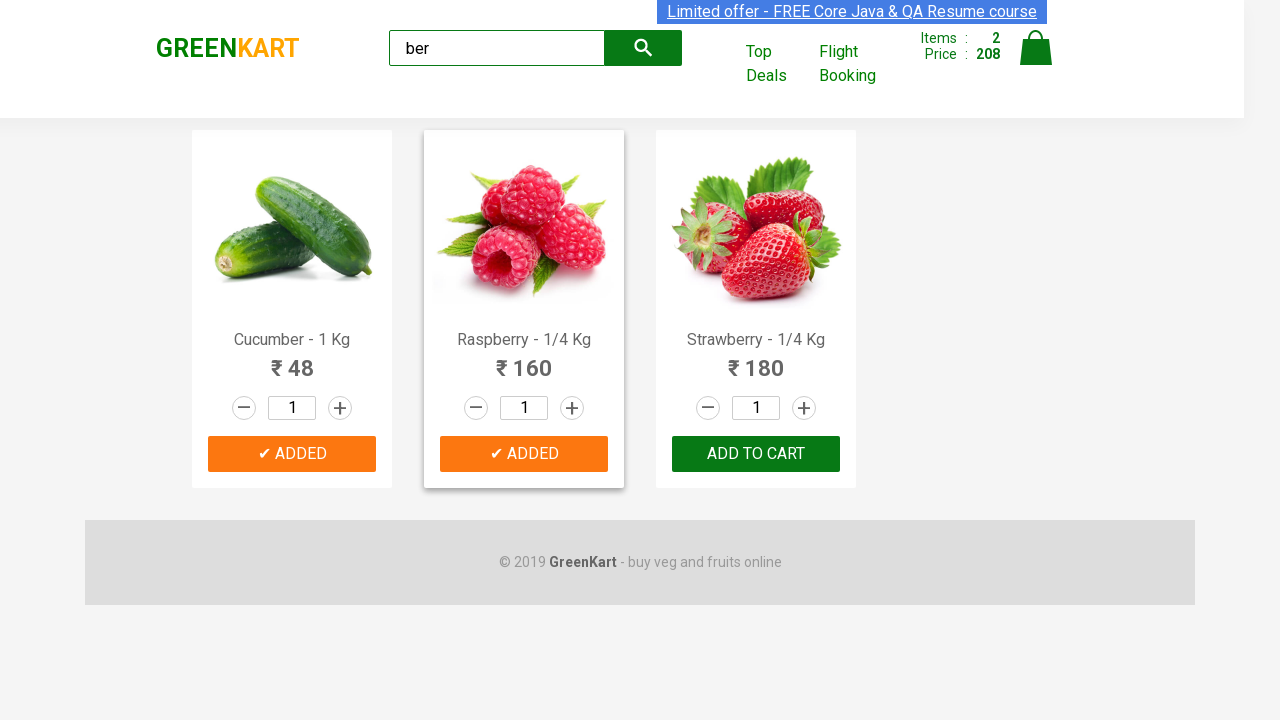

Clicked 'Add to Cart' button for product: 'Strawberry - 1/4 Kg' at (756, 454) on xpath=//div[@class='product-action']/button >> nth=2
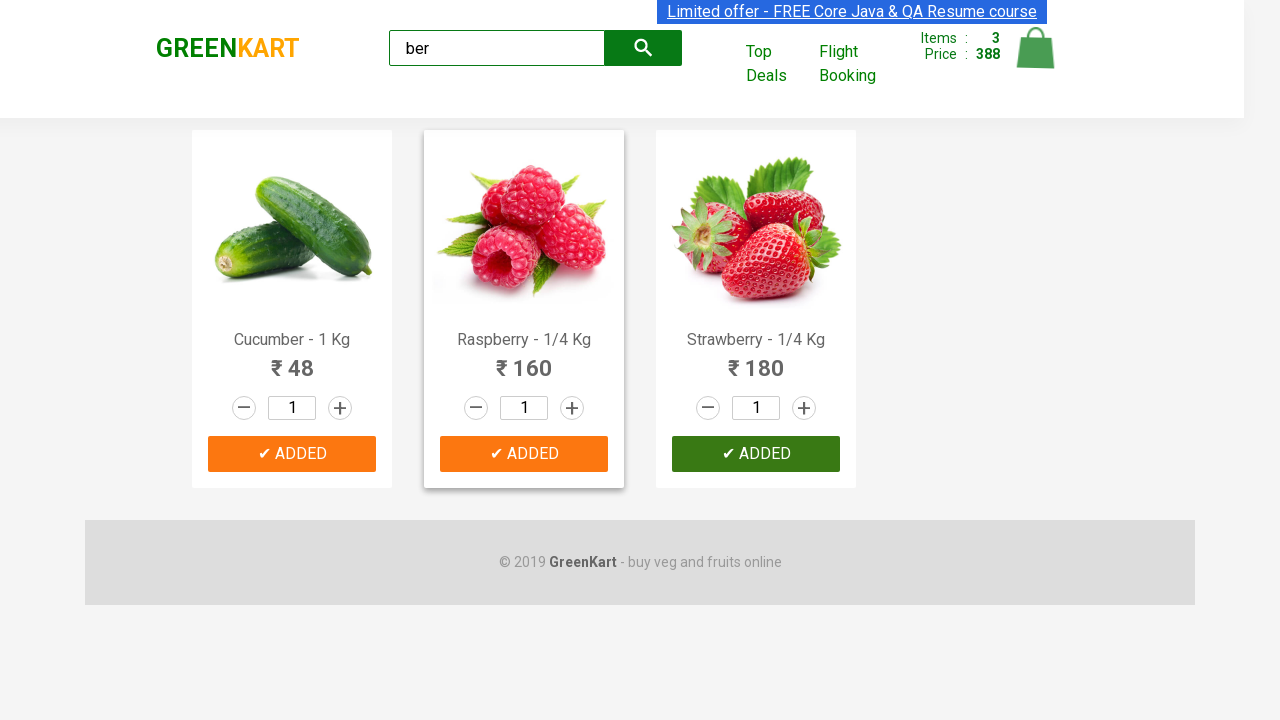

Clicked on the cart icon to view cart at (1036, 48) on img[alt='Cart']
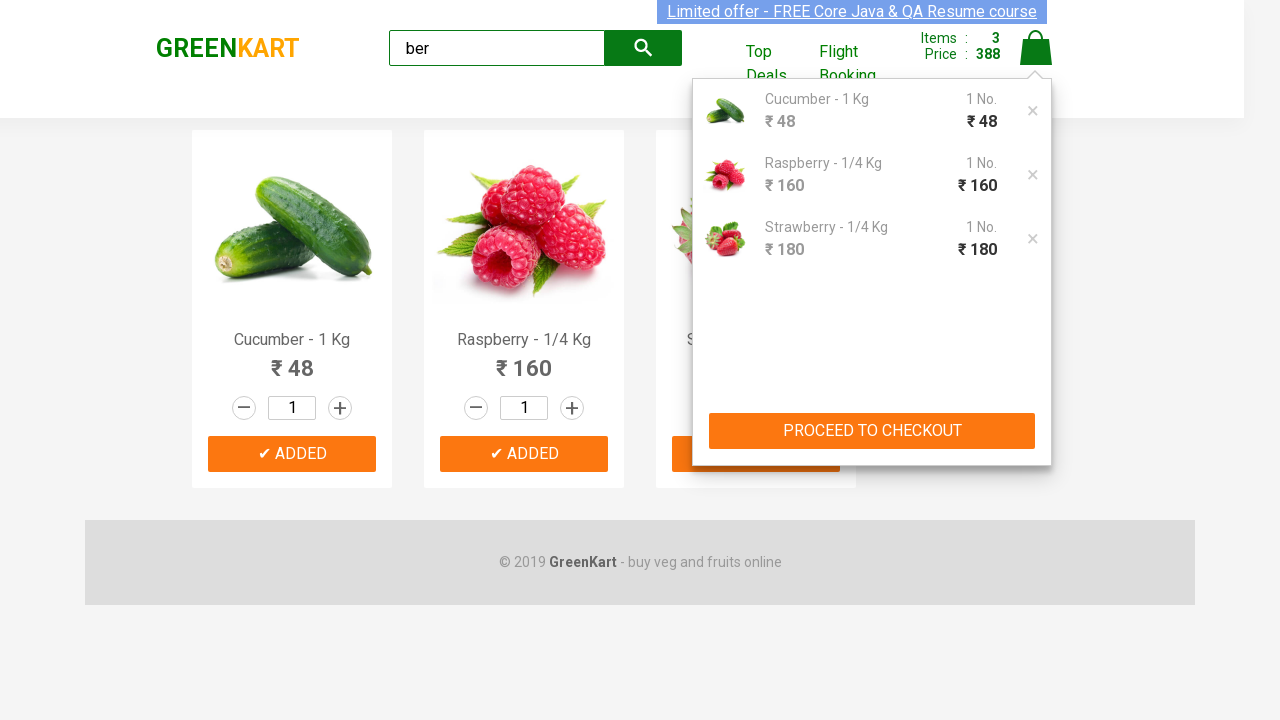

Clicked 'PROCEED TO CHECKOUT' button at (872, 431) on xpath=//button[text()='PROCEED TO CHECKOUT']
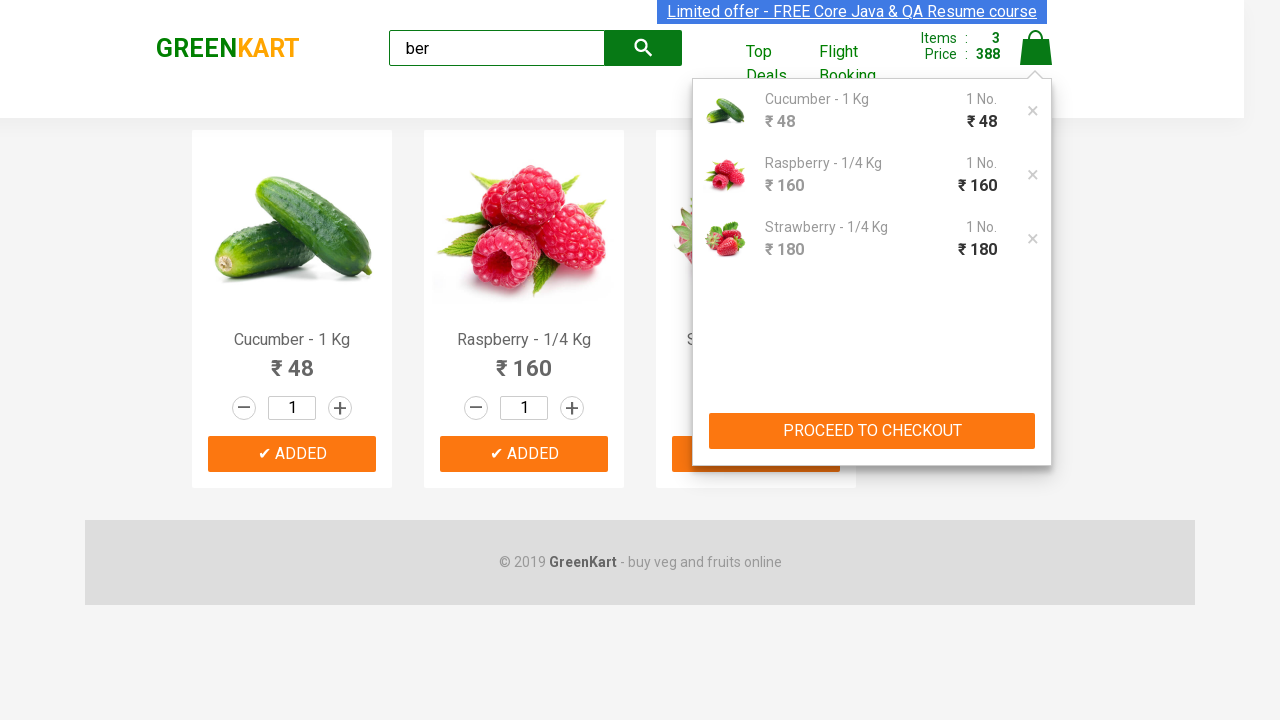

Checkout page loaded successfully
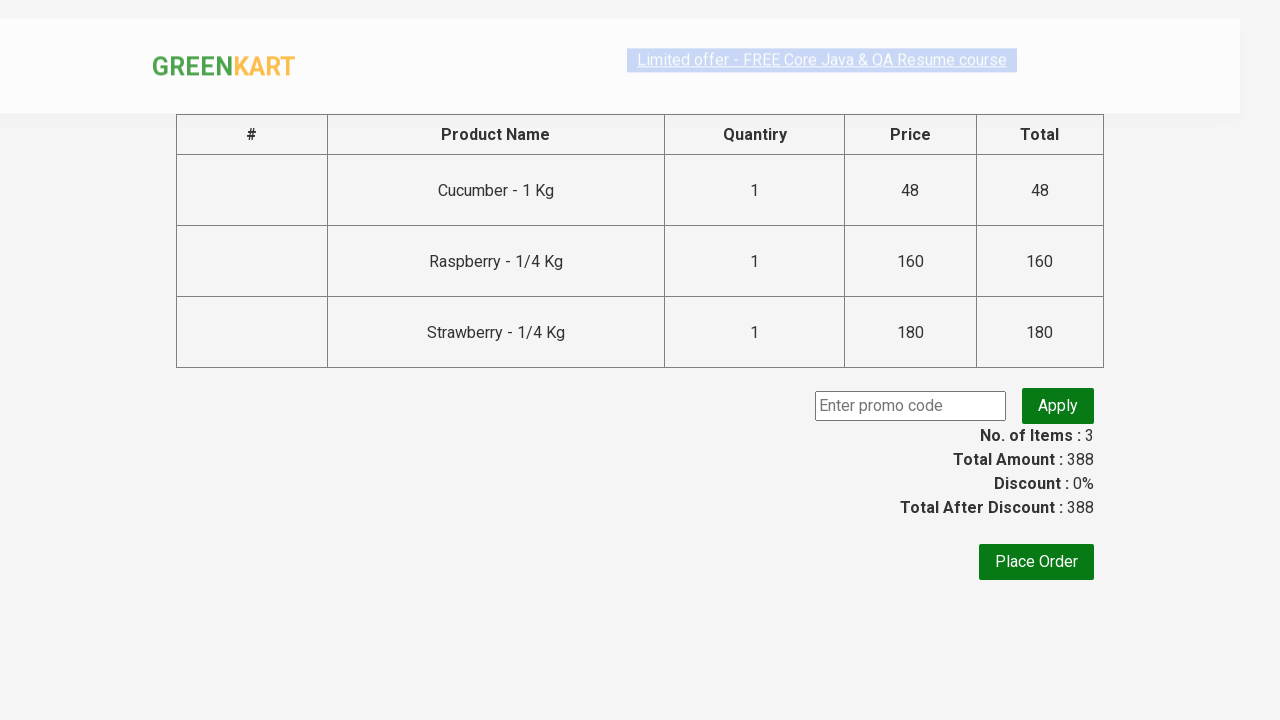

Located all product names in the checkout cart
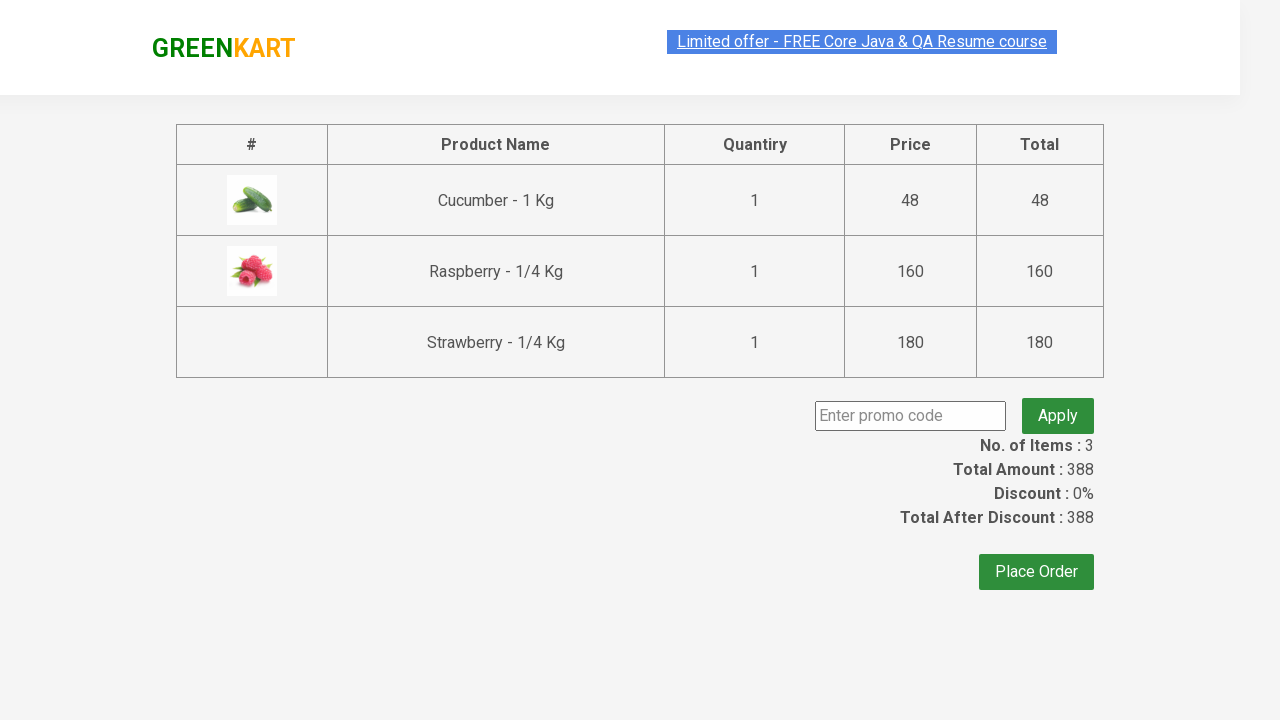

Collected cart product name: 'Cucumber - 1 Kg'
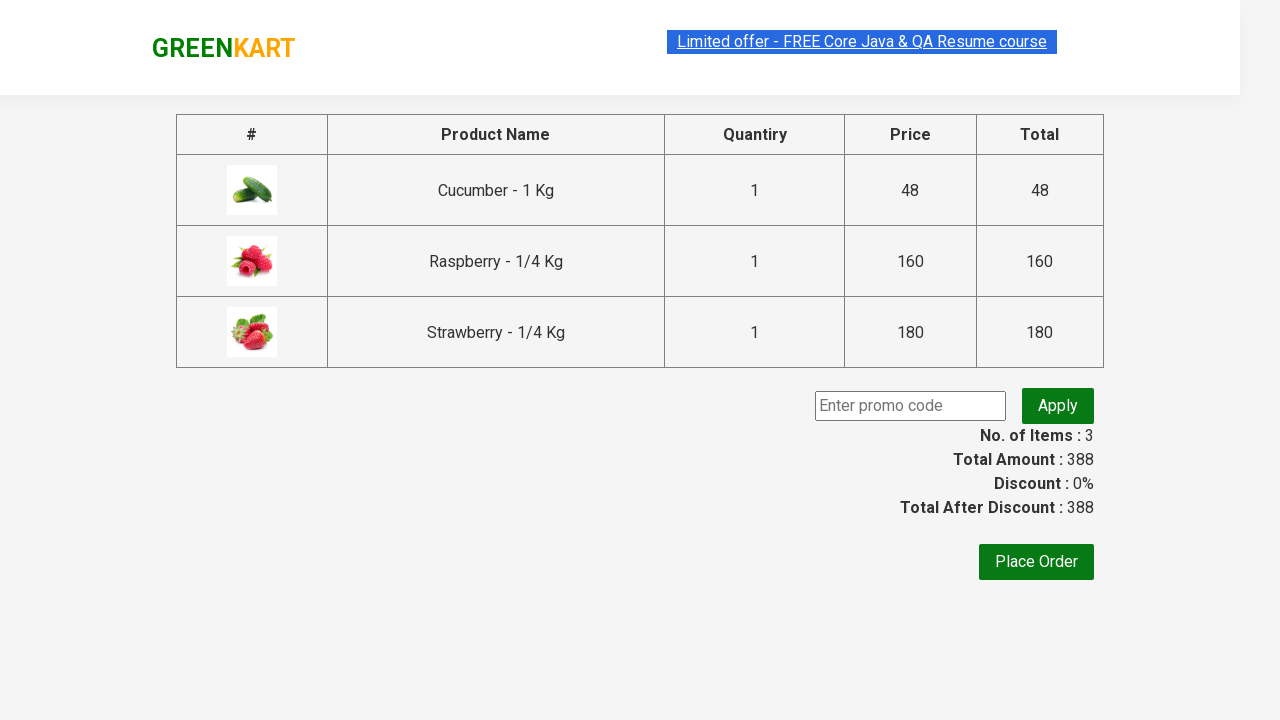

Collected cart product name: 'Raspberry - 1/4 Kg'
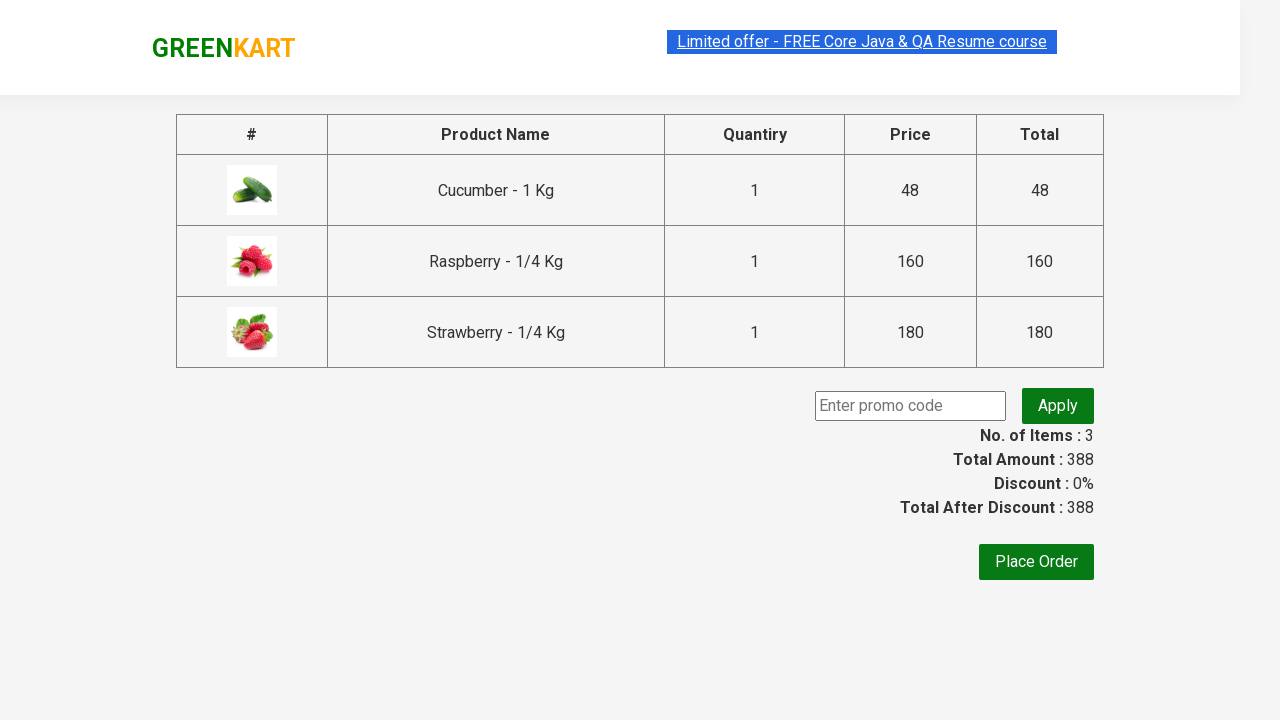

Collected cart product name: 'Strawberry - 1/4 Kg'
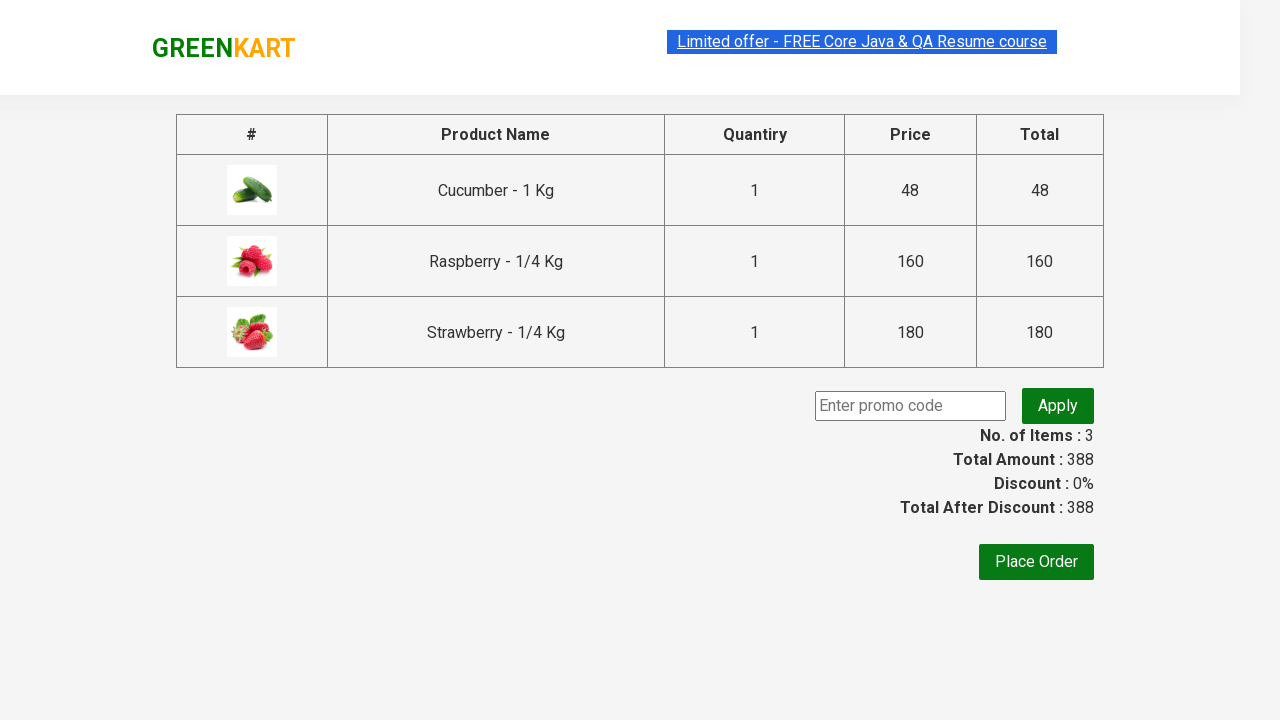

Verified that products in cart match products added from search results
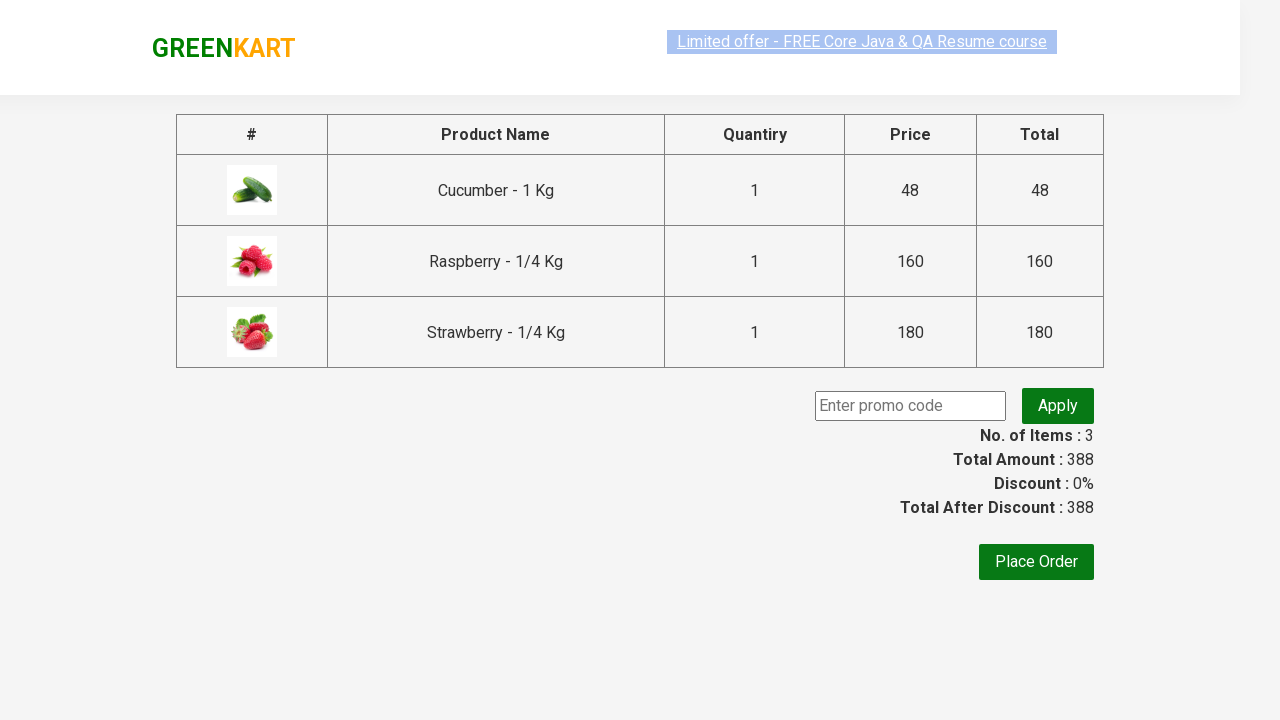

Retrieved discount amount before promo code application: 388
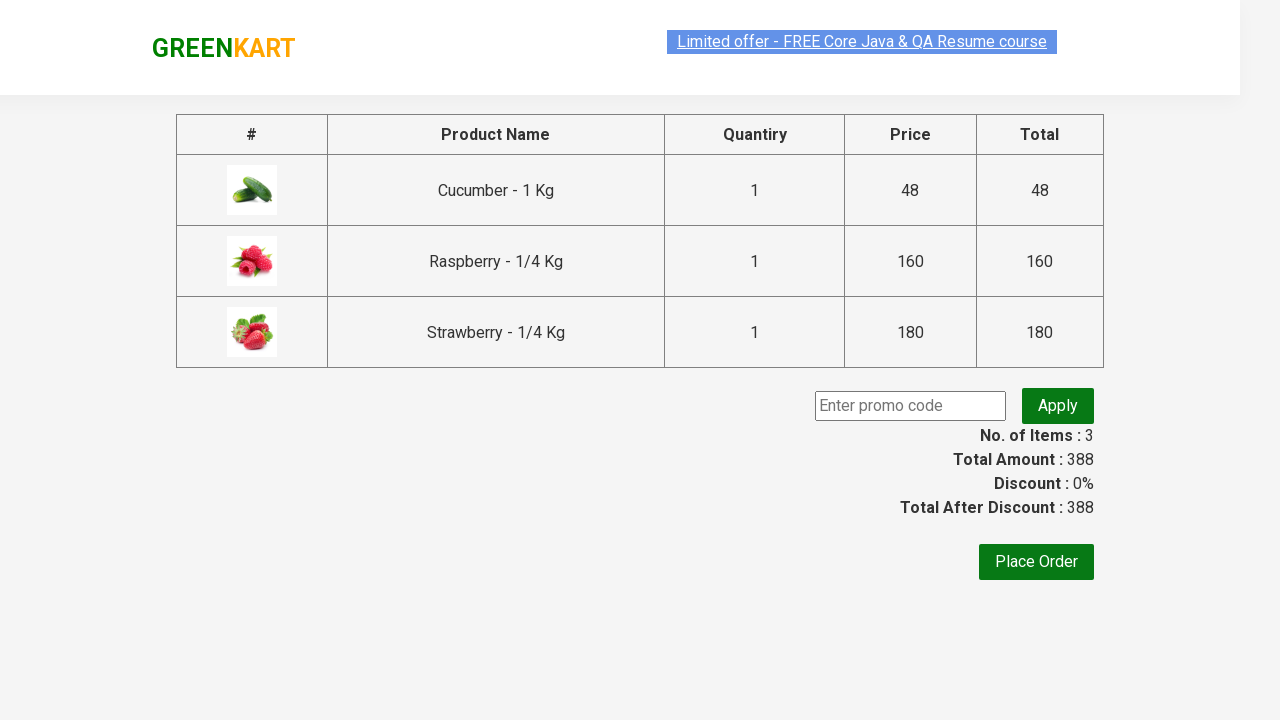

Filled promo code field with 'rahulshettyacademy' on .promoCode
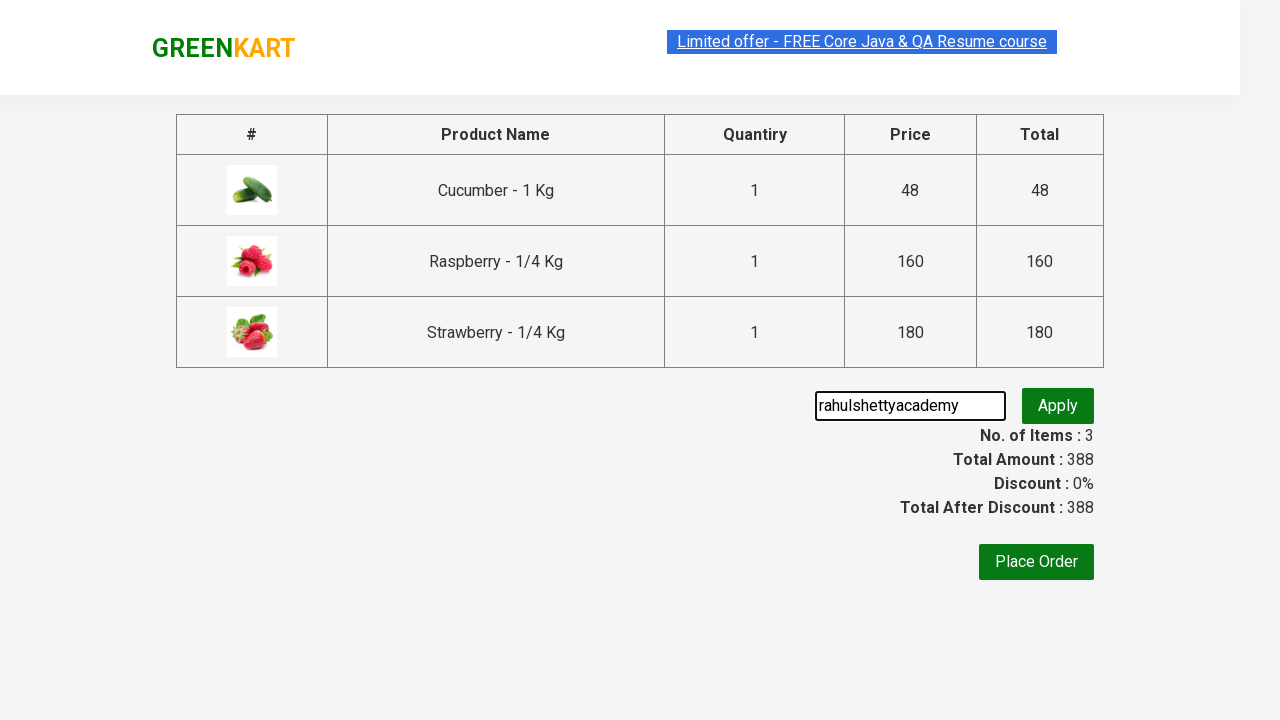

Clicked the promo code apply button at (1058, 406) on button.promoBtn
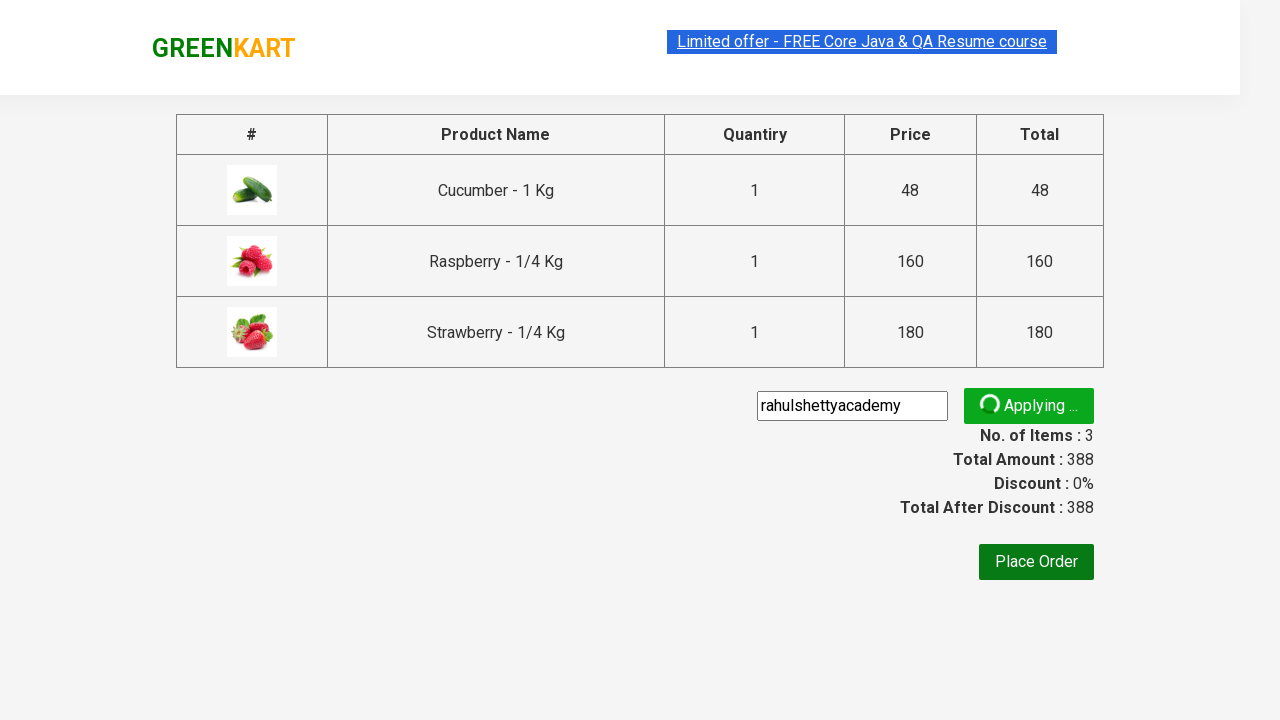

Promo code application message appeared
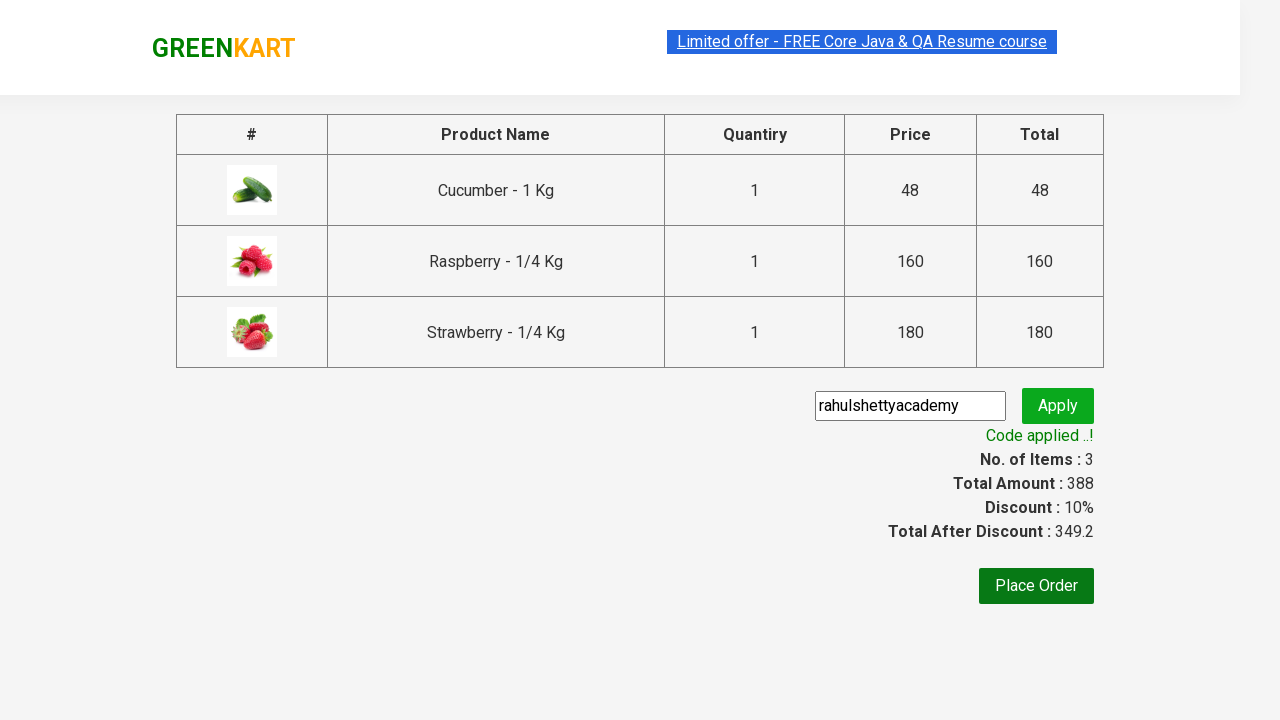

Retrieved promo message: 'Code applied ..!'
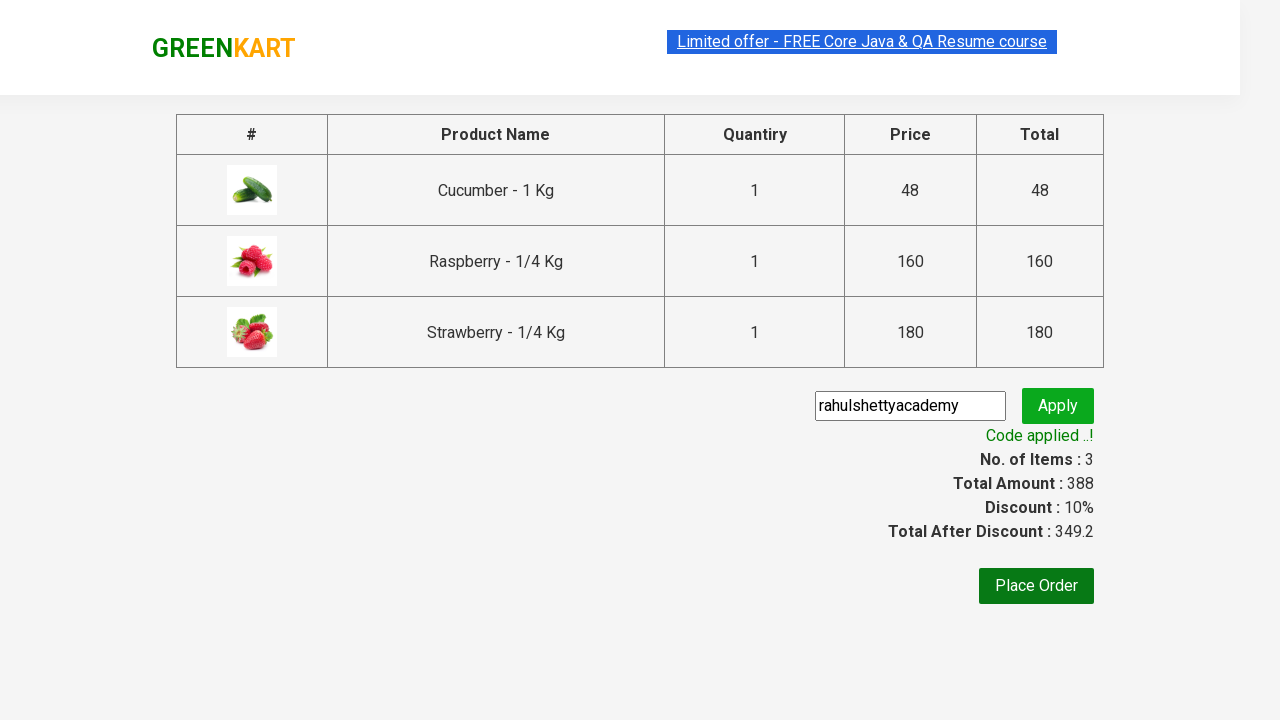

Verified that promo code was successfully applied
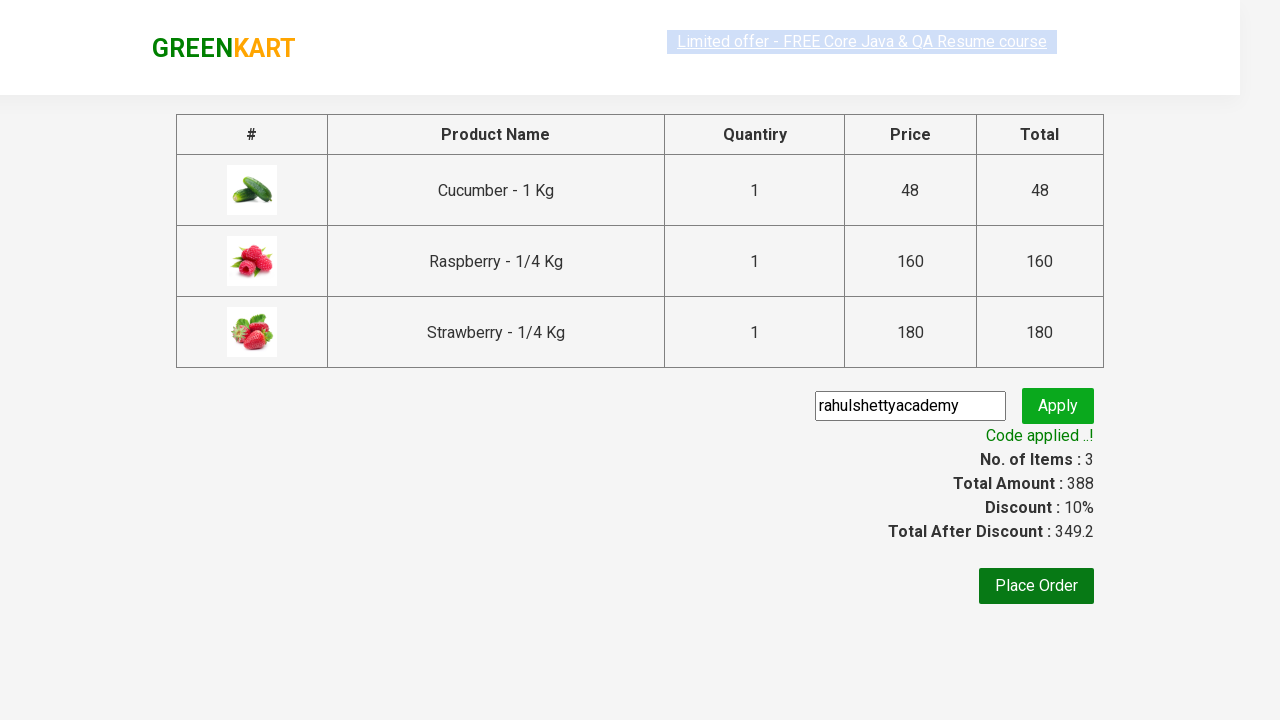

Retrieved discount amount after promo code application: 349.2
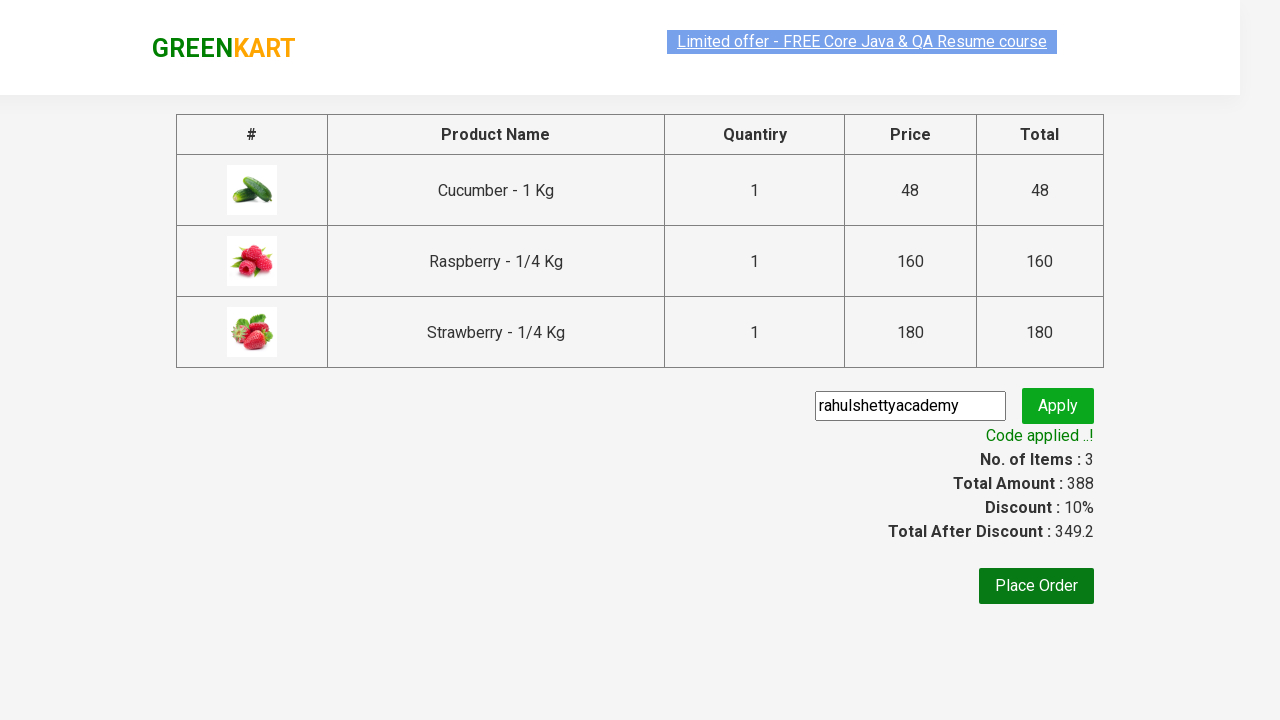

Verified that the discount amount decreased after applying promo code
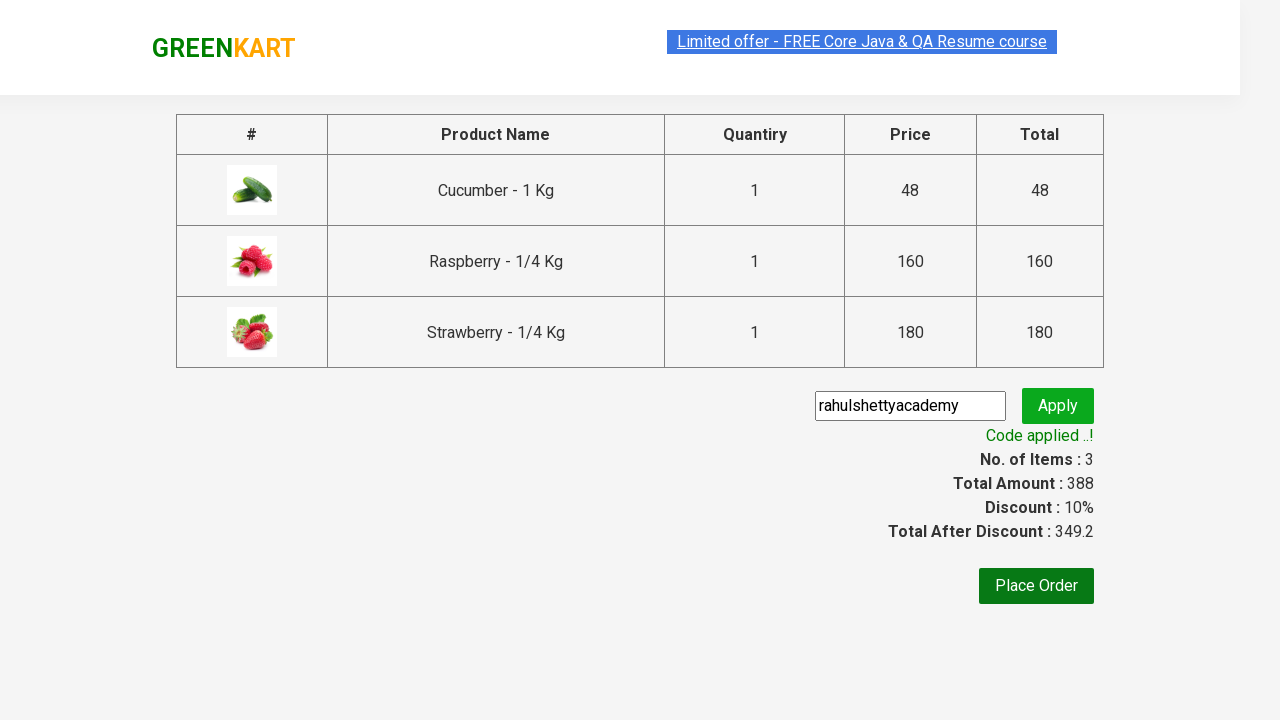

Located all individual product amount elements
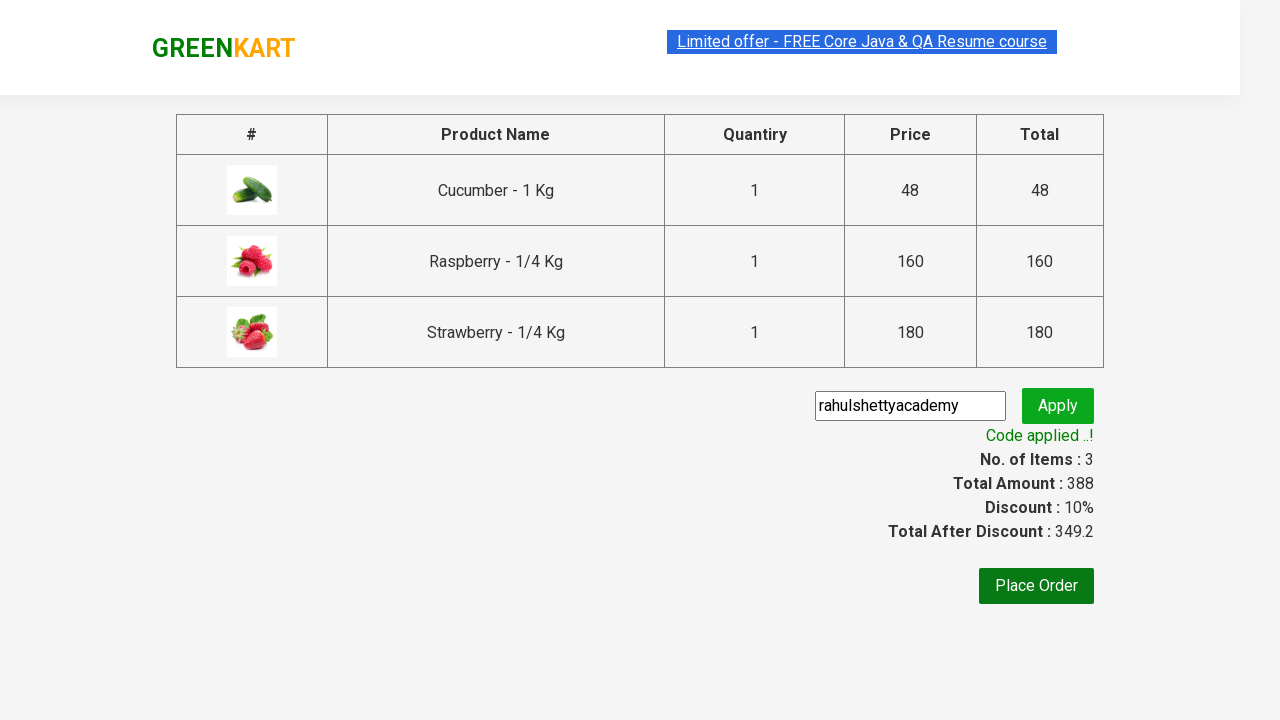

Added product amount 48 to running total
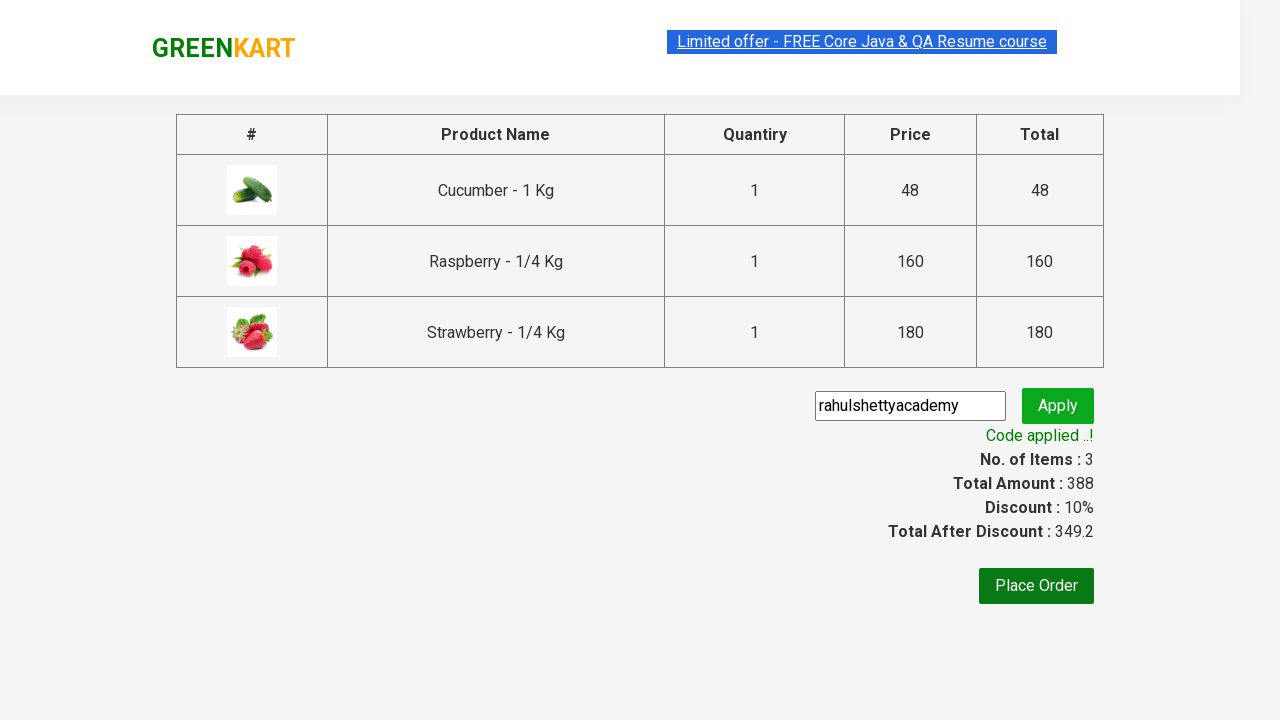

Added product amount 160 to running total
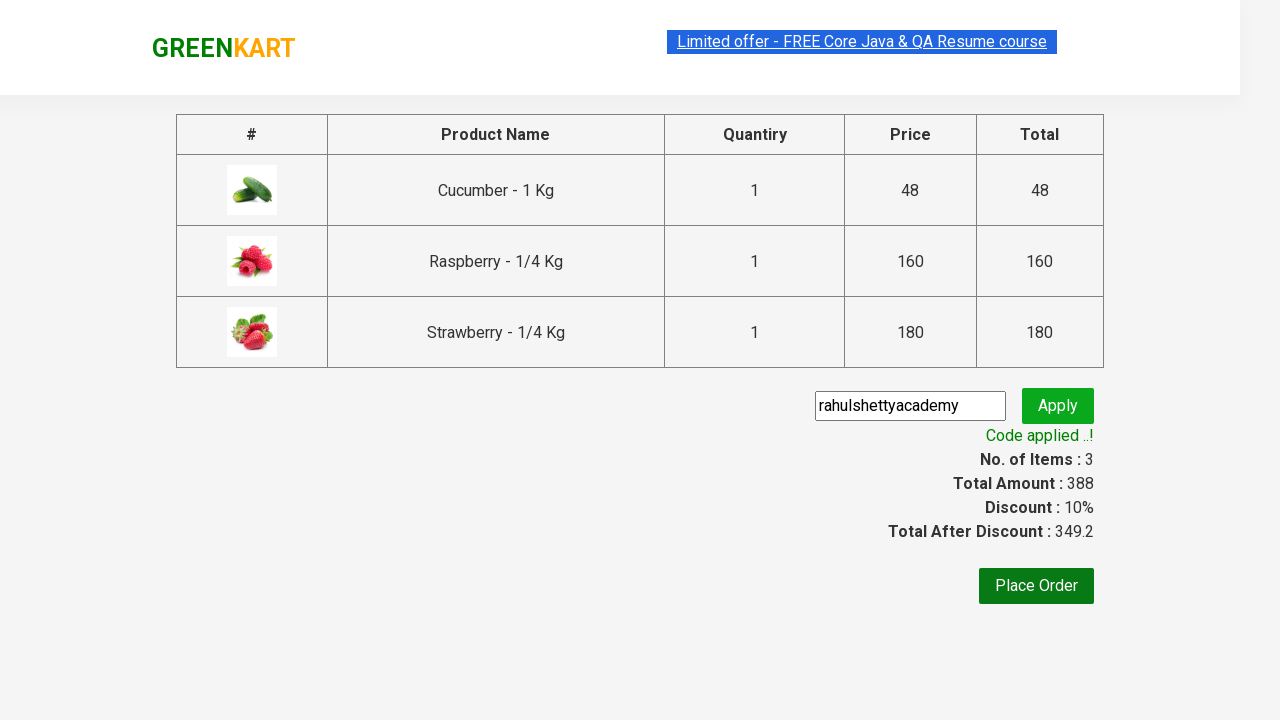

Added product amount 180 to running total
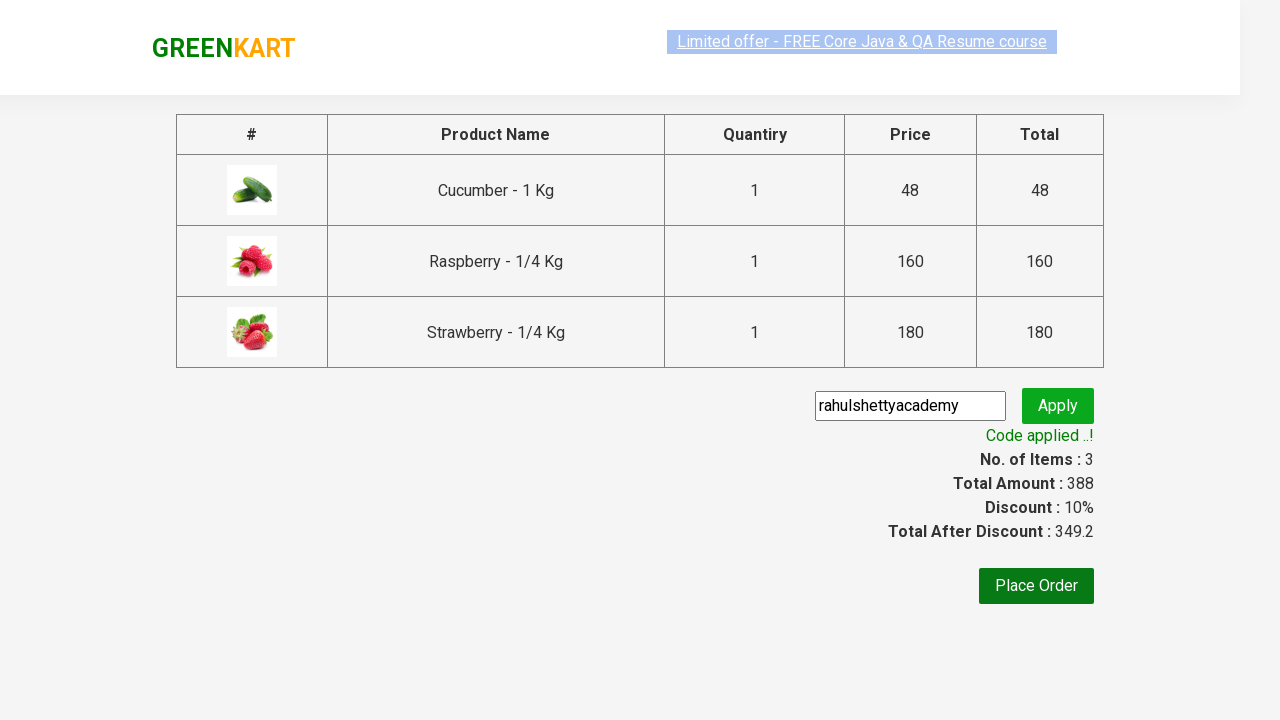

Retrieved total amount from checkout page: 388
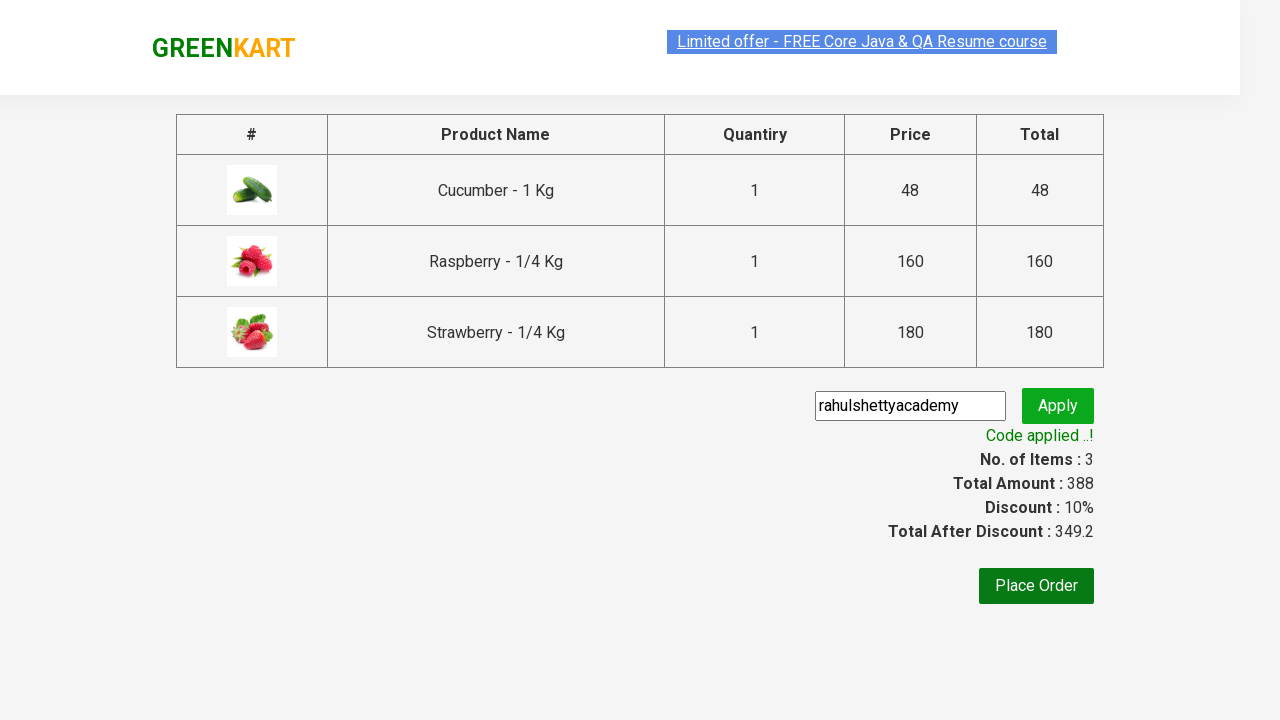

Verified that calculated sum of products matches the displayed total amount
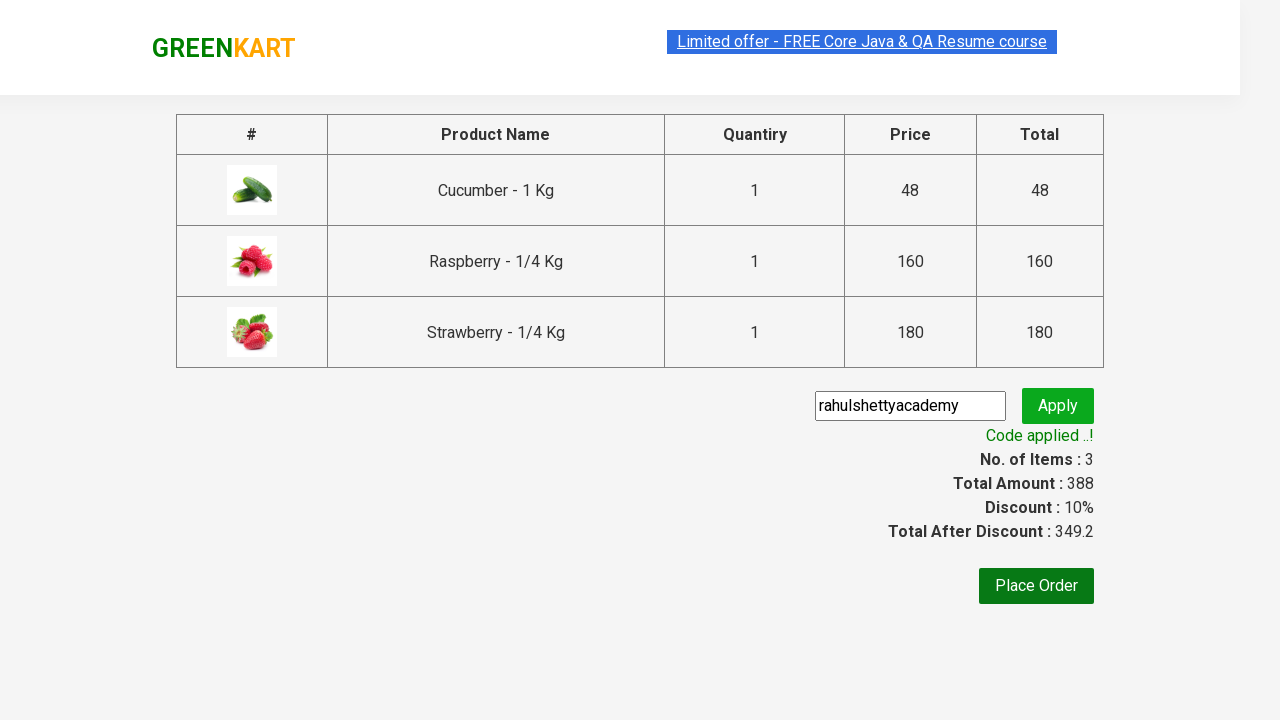

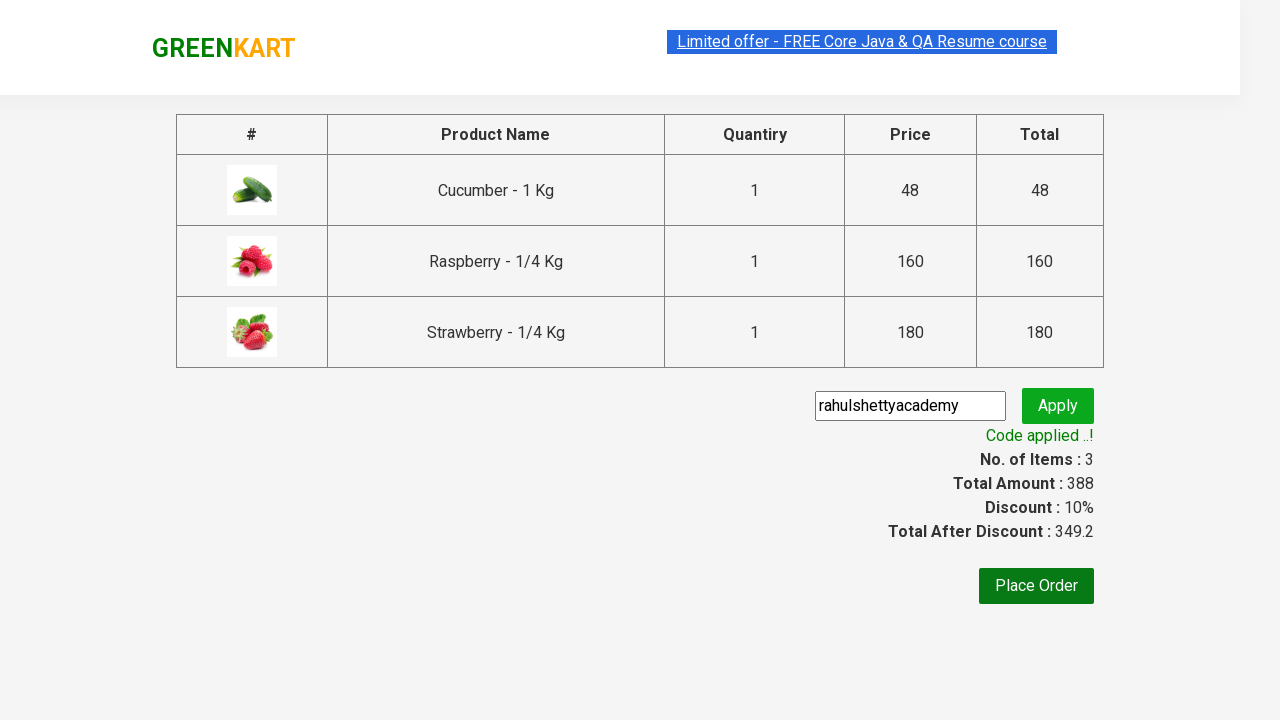